Tests tooltip functionality by hovering over an age input field and verifying the tooltip text appears

Starting URL: https://automationfc.github.io/jquery-tooltip/

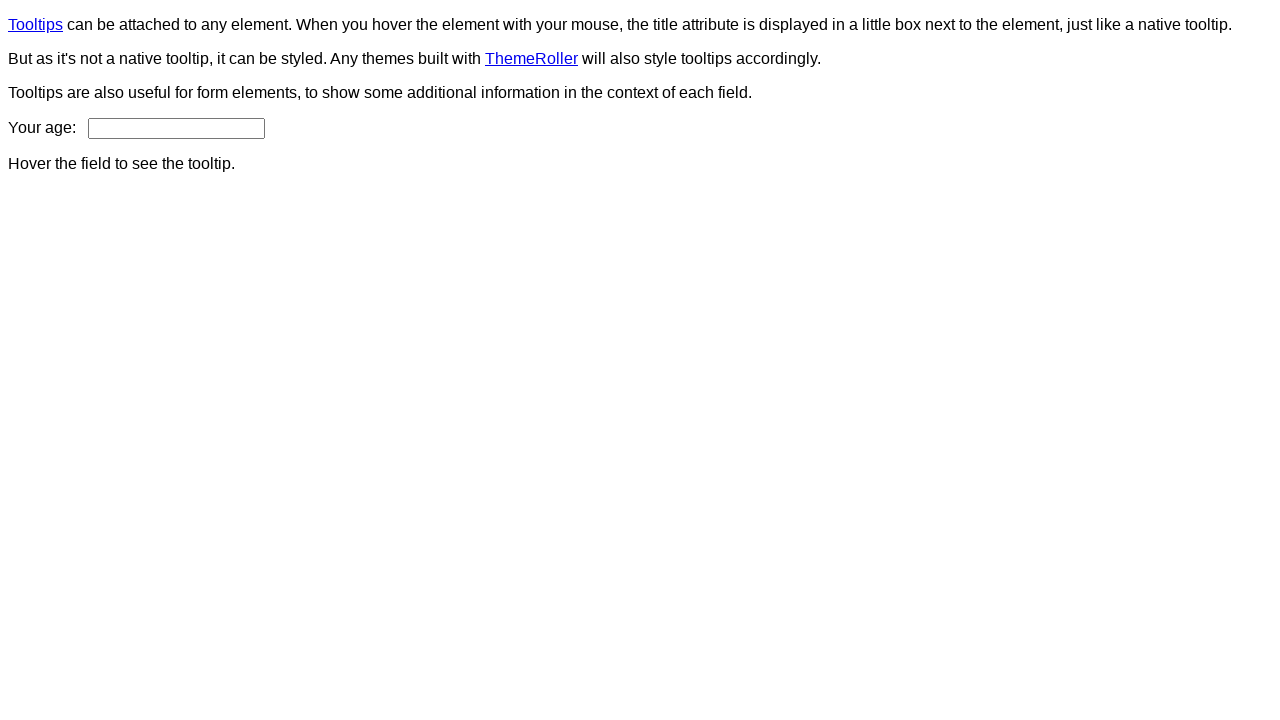

Hovered over age input field to trigger tooltip at (176, 128) on input#age
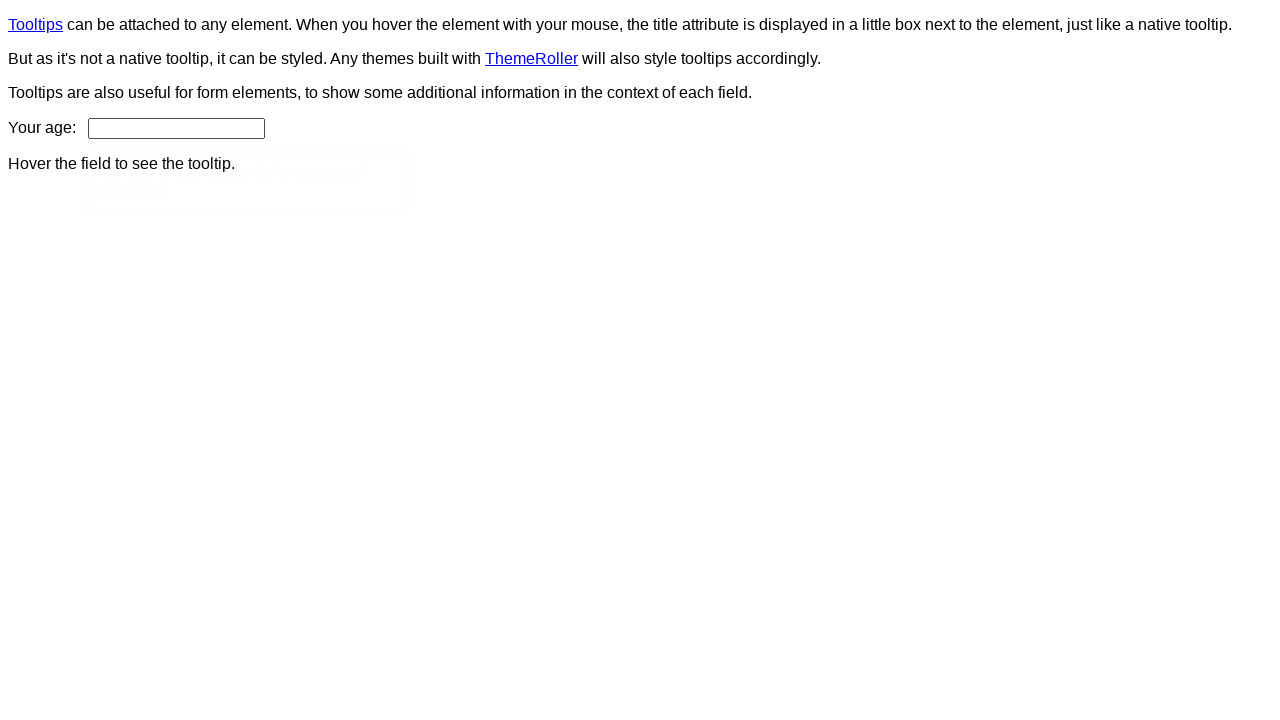

Tooltip element appeared and was located
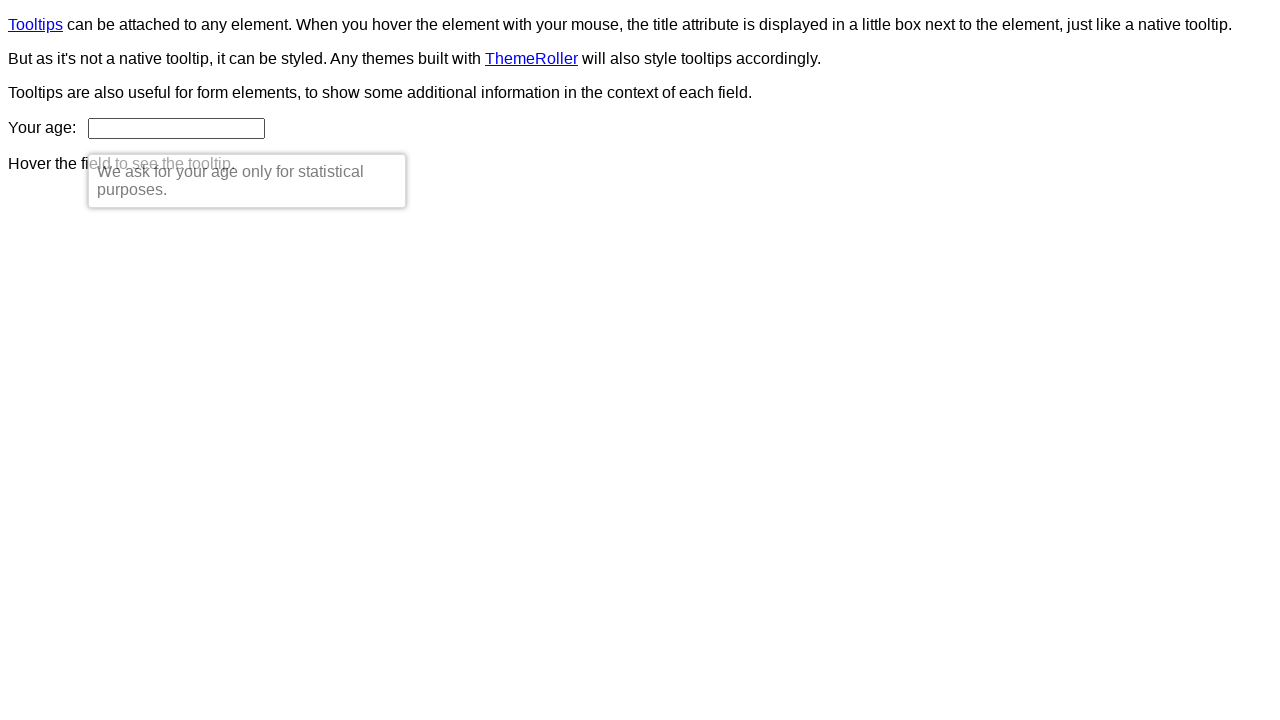

Verified tooltip text matches expected message
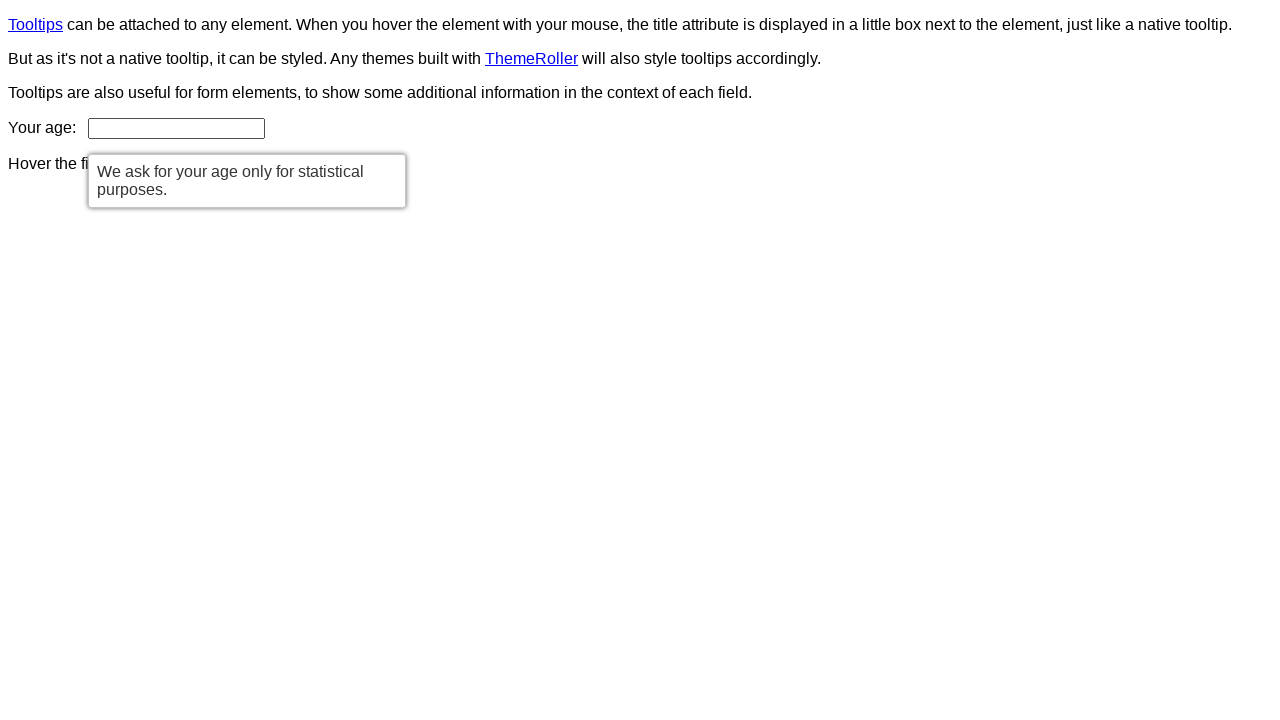

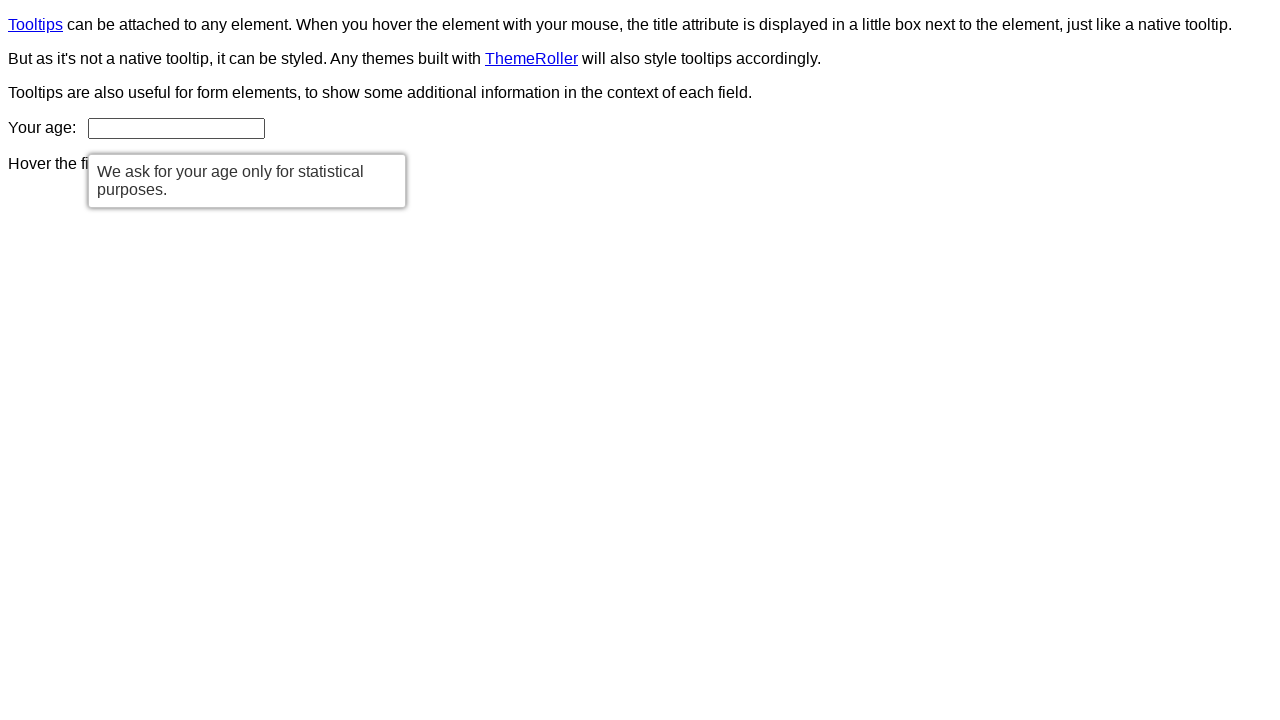